Tests that an item is removed if an empty text string is entered during editing.

Starting URL: https://demo.playwright.dev/todomvc

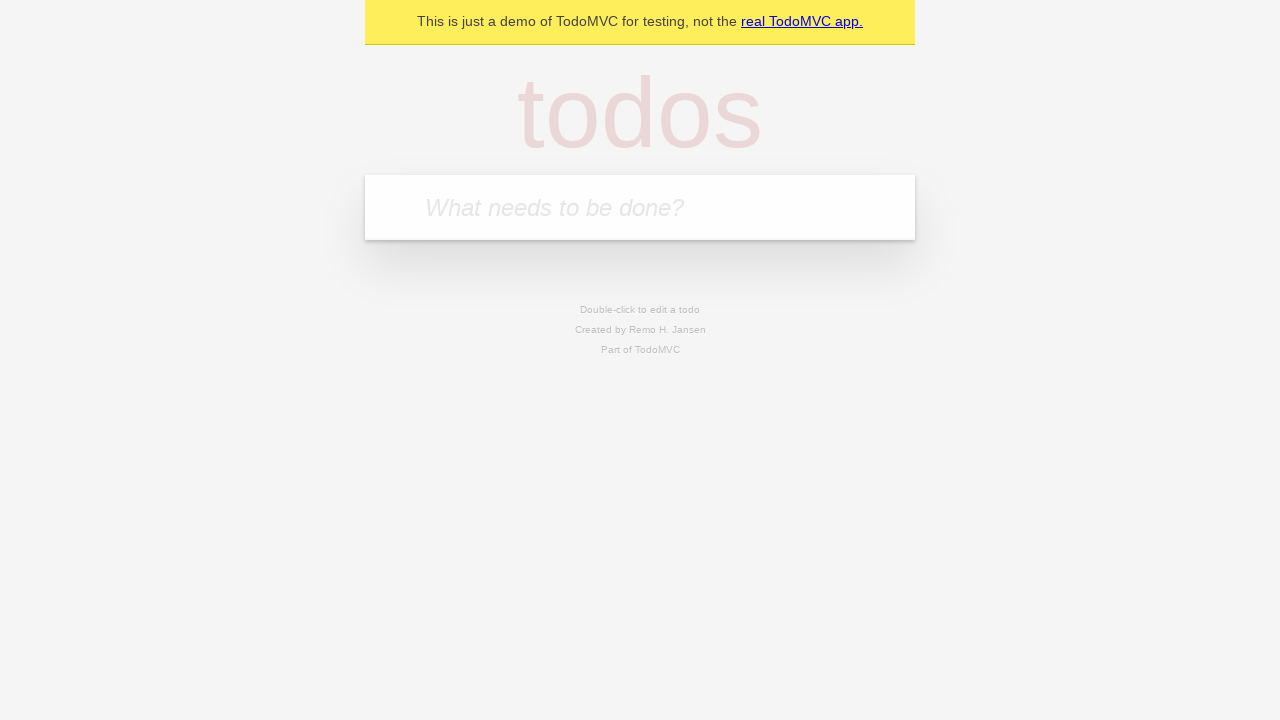

Filled first todo input with 'buy some cheese' on internal:attr=[placeholder="What needs to be done?"i]
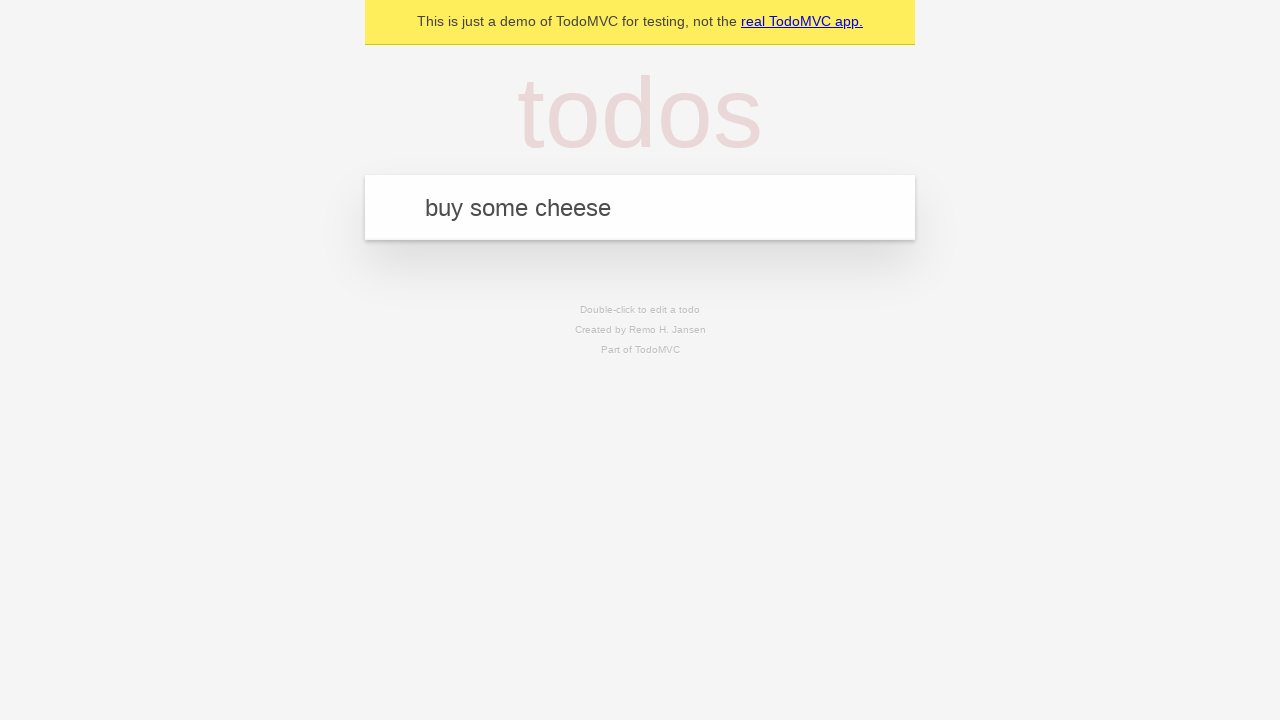

Pressed Enter to create first todo on internal:attr=[placeholder="What needs to be done?"i]
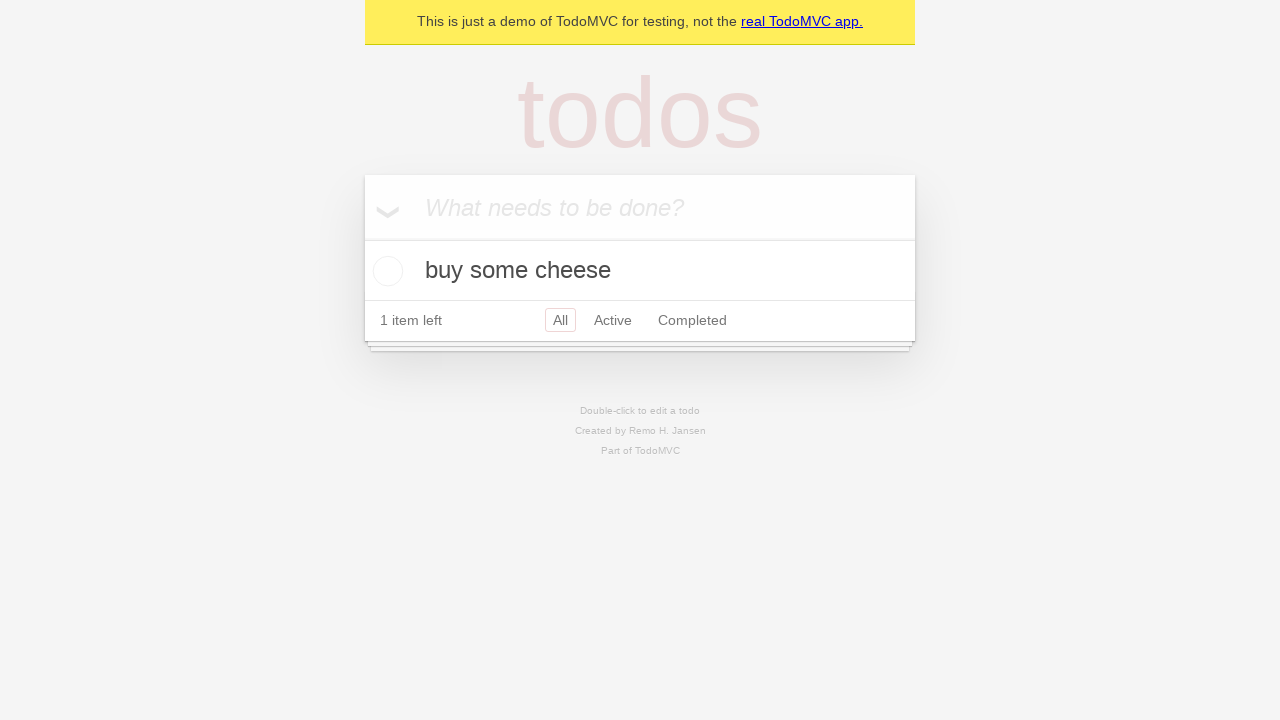

Filled second todo input with 'feed the cat' on internal:attr=[placeholder="What needs to be done?"i]
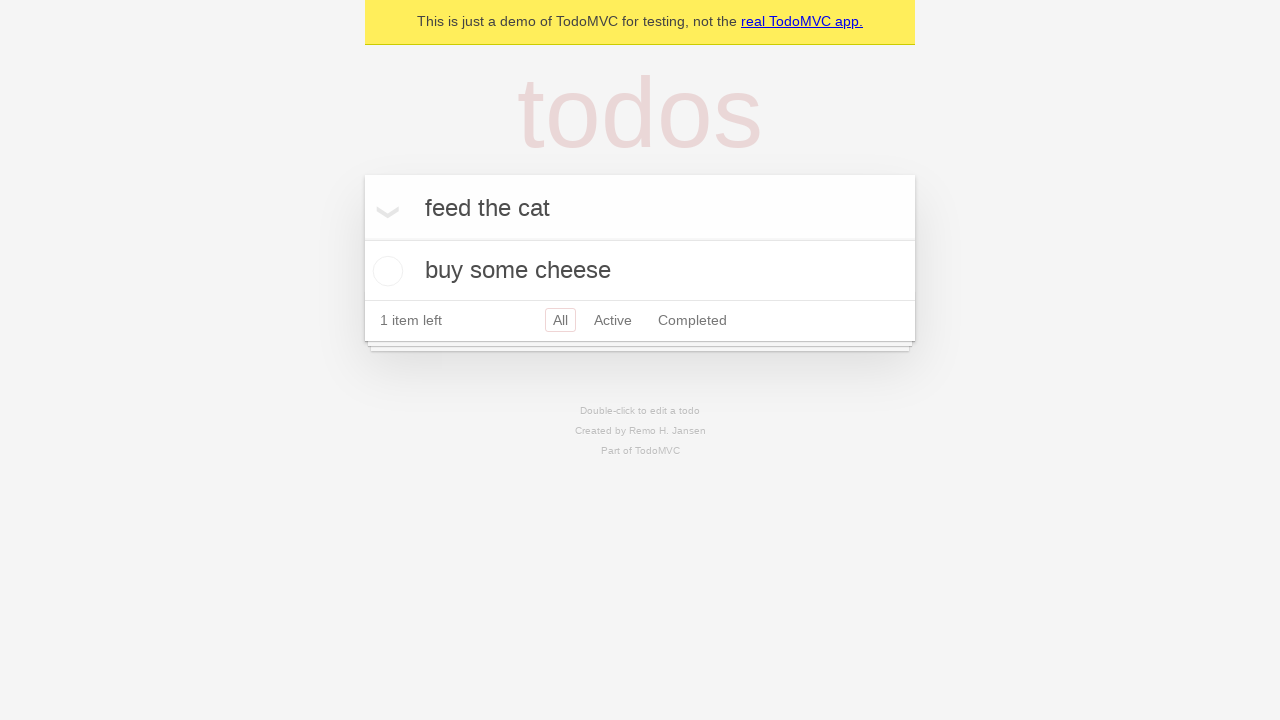

Pressed Enter to create second todo on internal:attr=[placeholder="What needs to be done?"i]
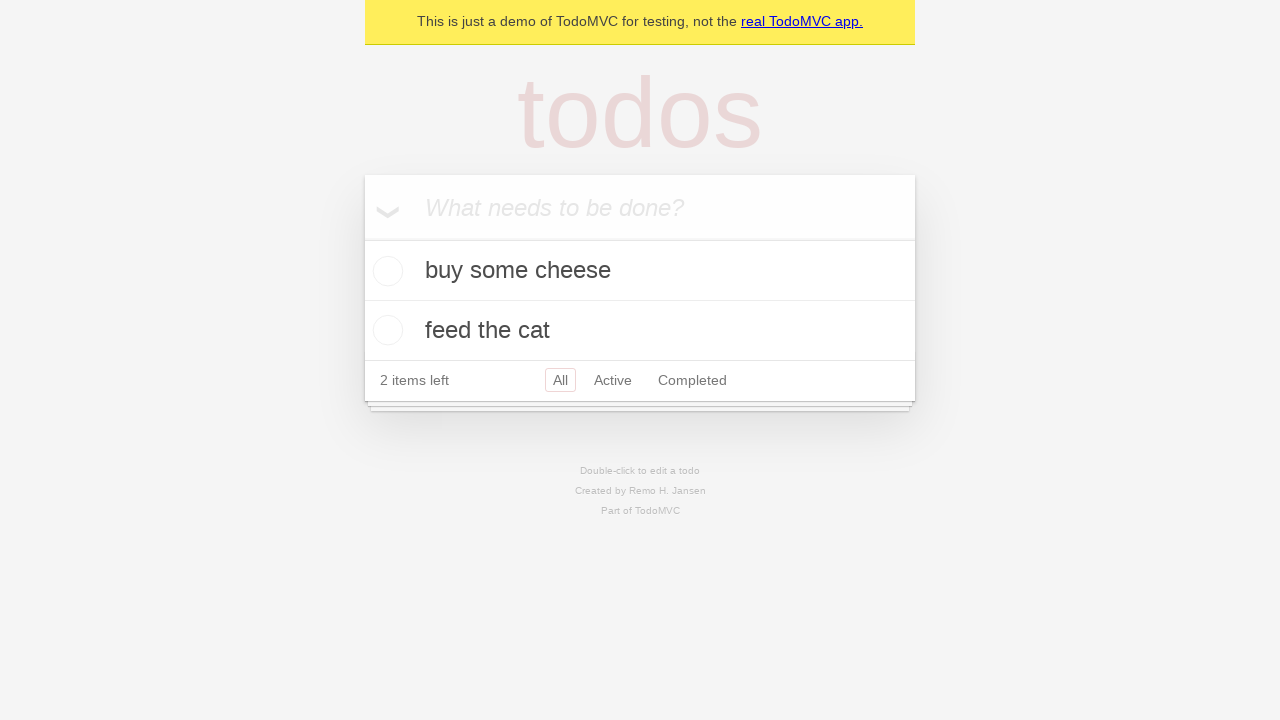

Filled third todo input with 'book a doctors appointment' on internal:attr=[placeholder="What needs to be done?"i]
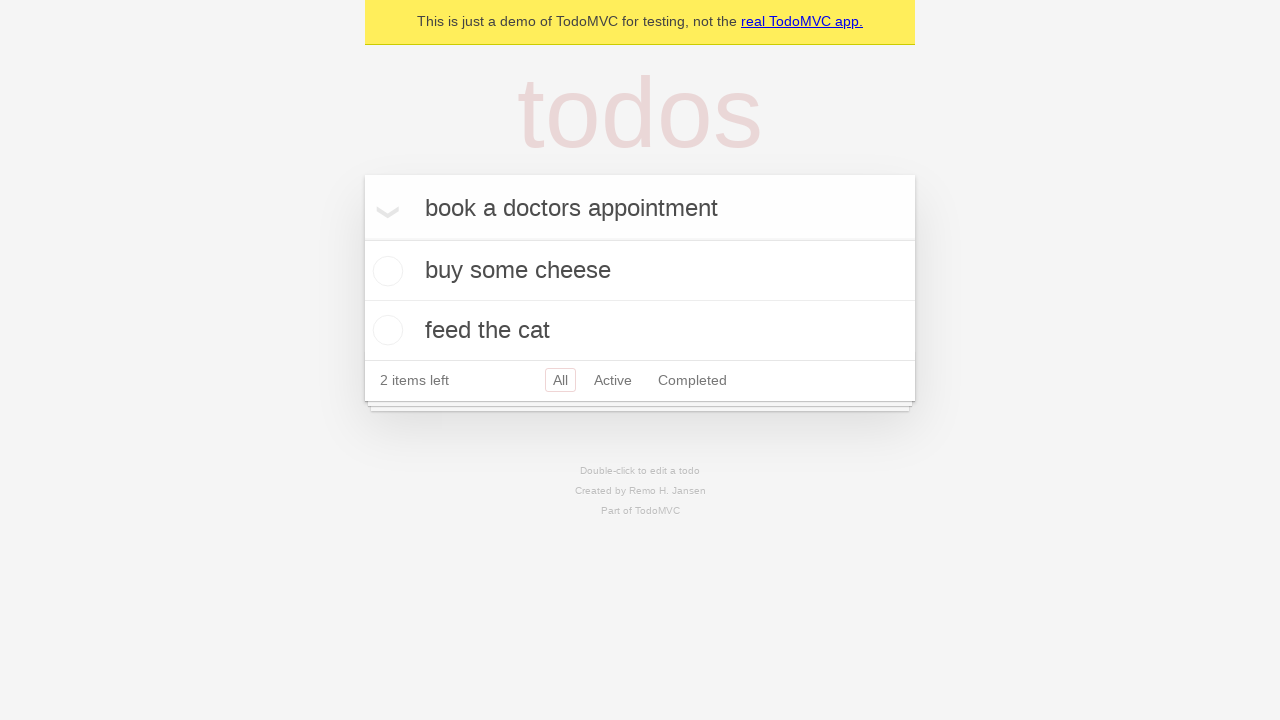

Pressed Enter to create third todo on internal:attr=[placeholder="What needs to be done?"i]
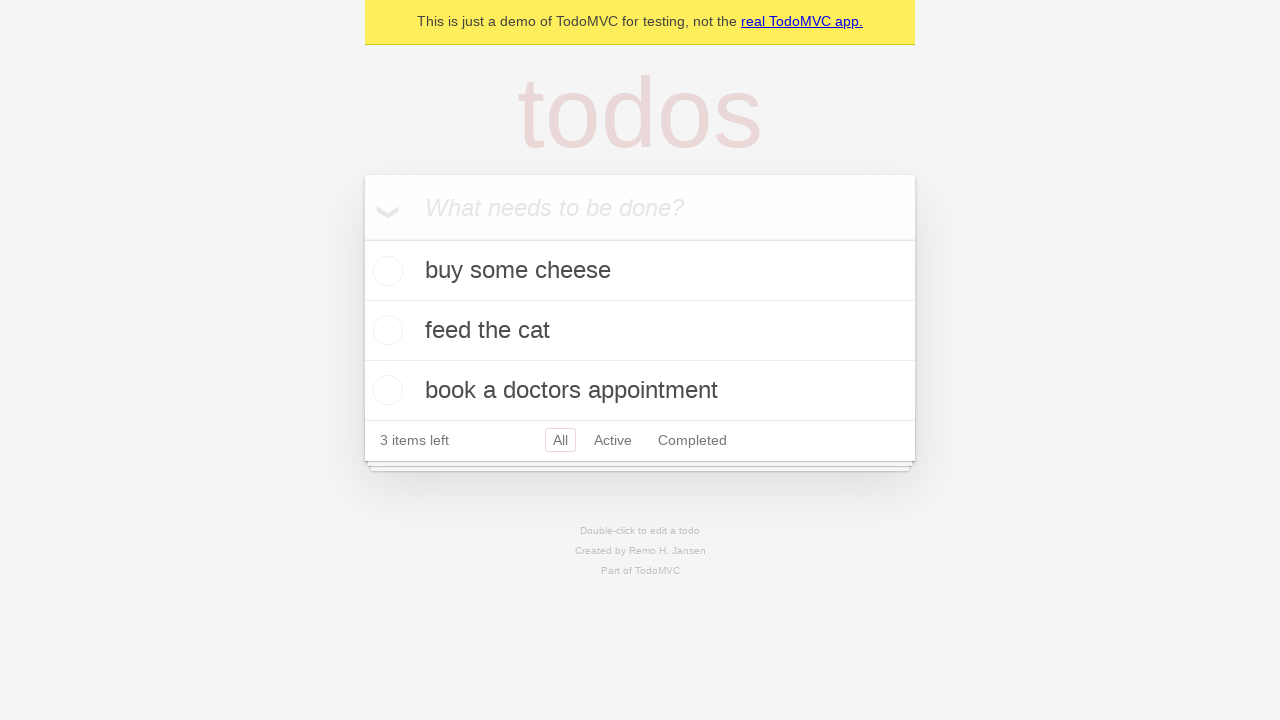

Double-clicked second todo item to enter edit mode at (640, 331) on internal:testid=[data-testid="todo-item"s] >> nth=1
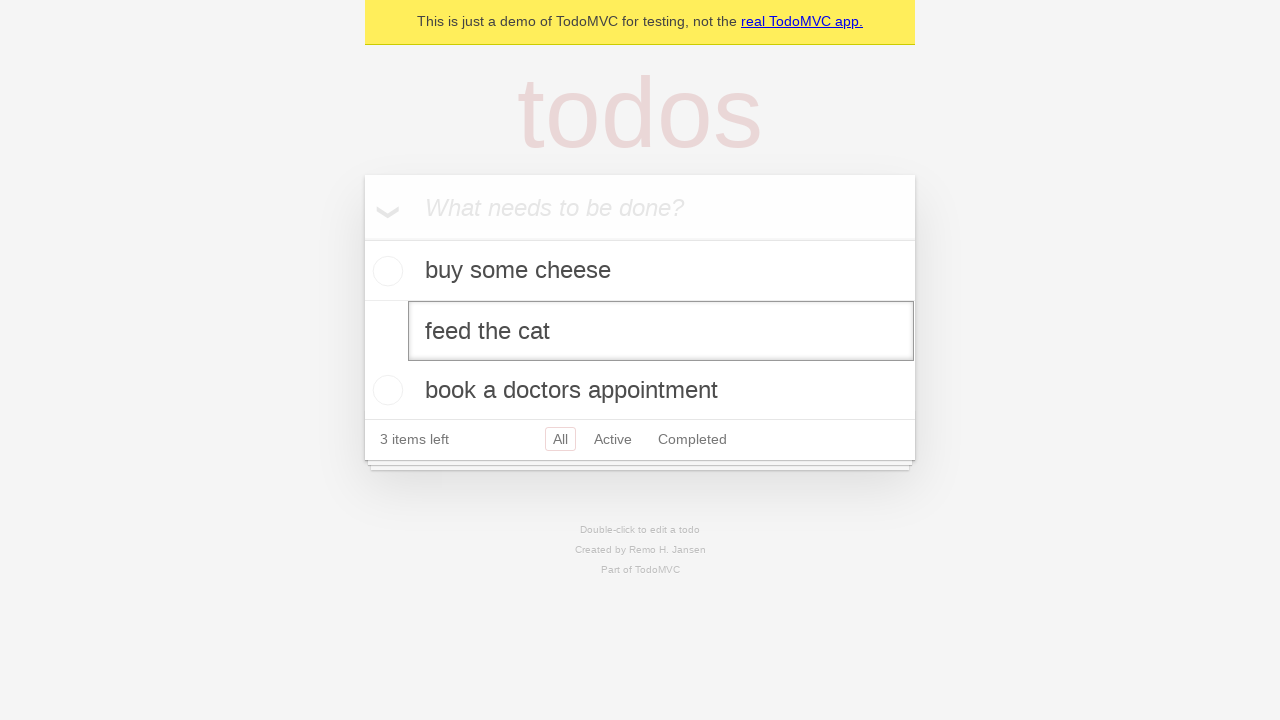

Cleared the edit textbox to empty string on internal:testid=[data-testid="todo-item"s] >> nth=1 >> internal:role=textbox[nam
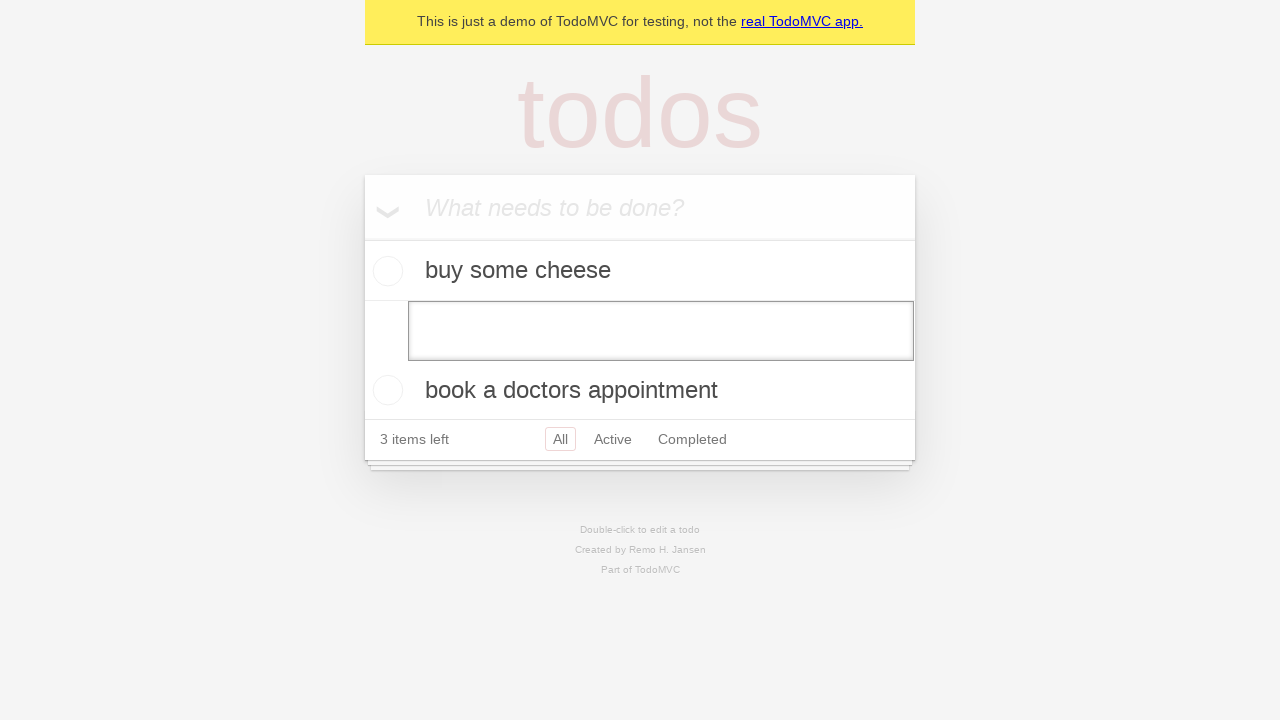

Pressed Enter to save empty todo, which should remove the item on internal:testid=[data-testid="todo-item"s] >> nth=1 >> internal:role=textbox[nam
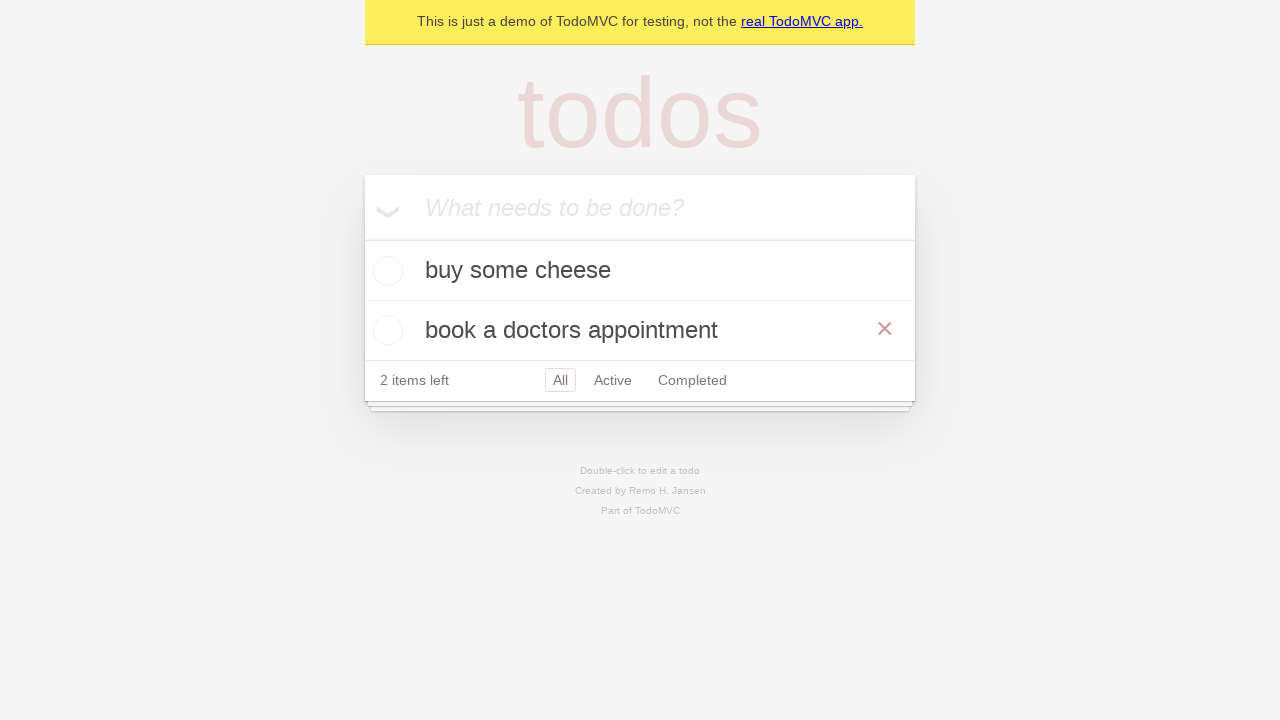

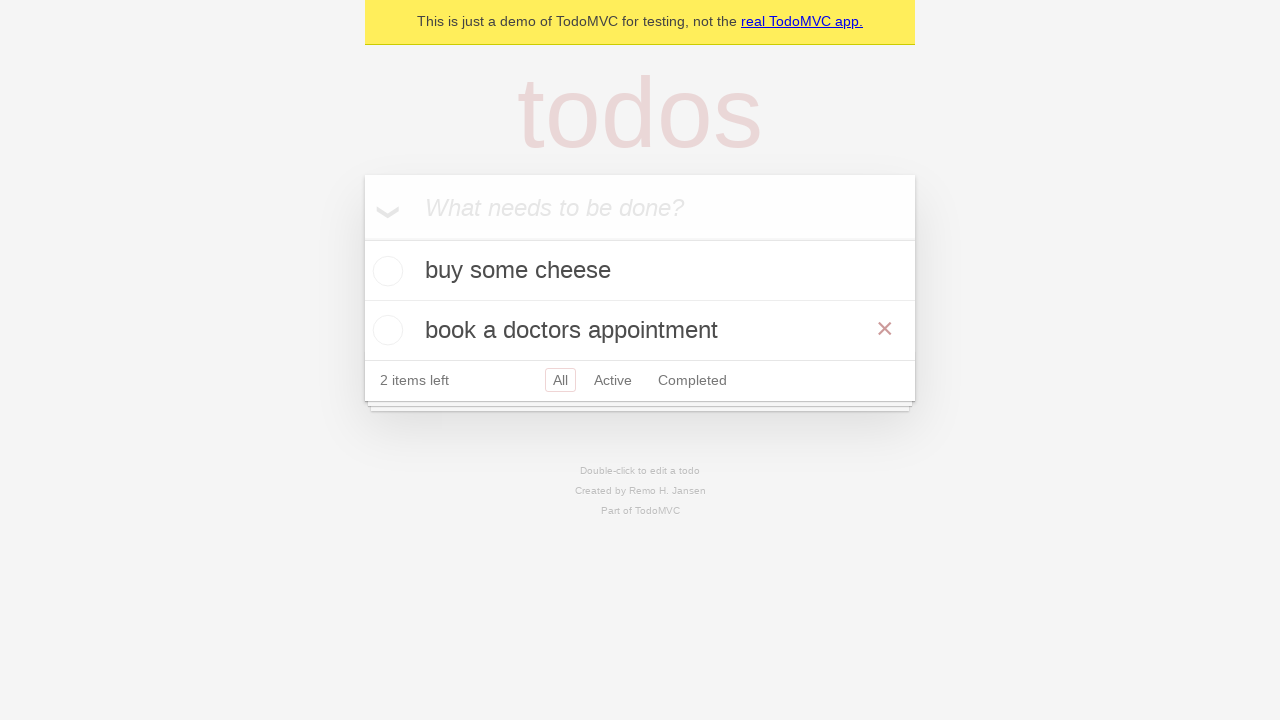